Tests dynamic button clicking by sequentially clicking four buttons and verifying the completion message

Starting URL: https://testpages.herokuapp.com/styled/dynamic-buttons-simple.html

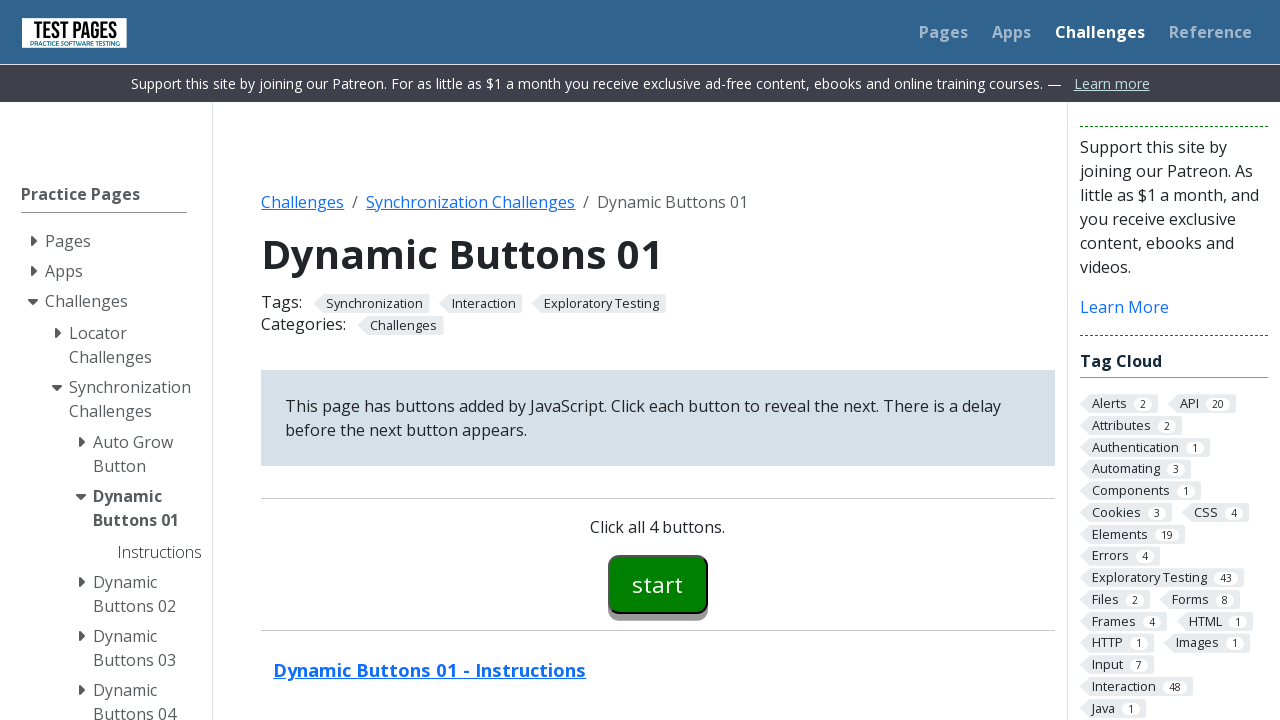

Clicked button 00 at (658, 584) on #button00
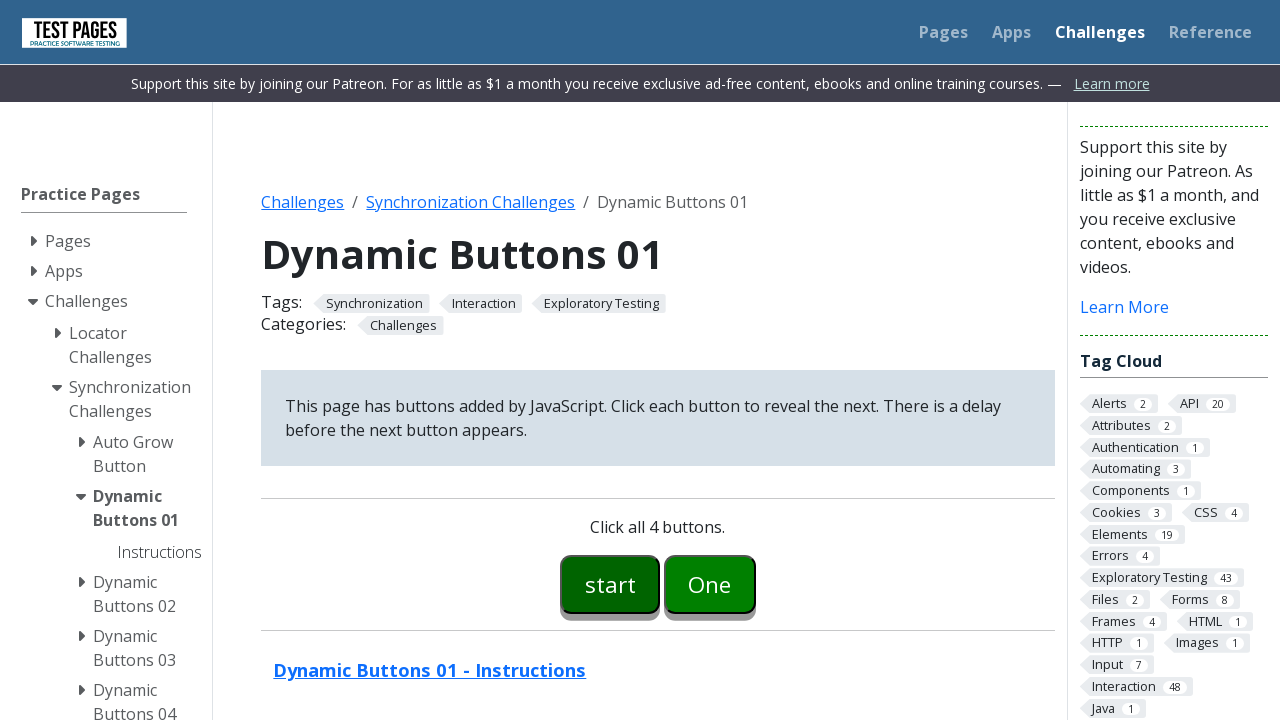

Clicked button 01 at (710, 584) on #button01
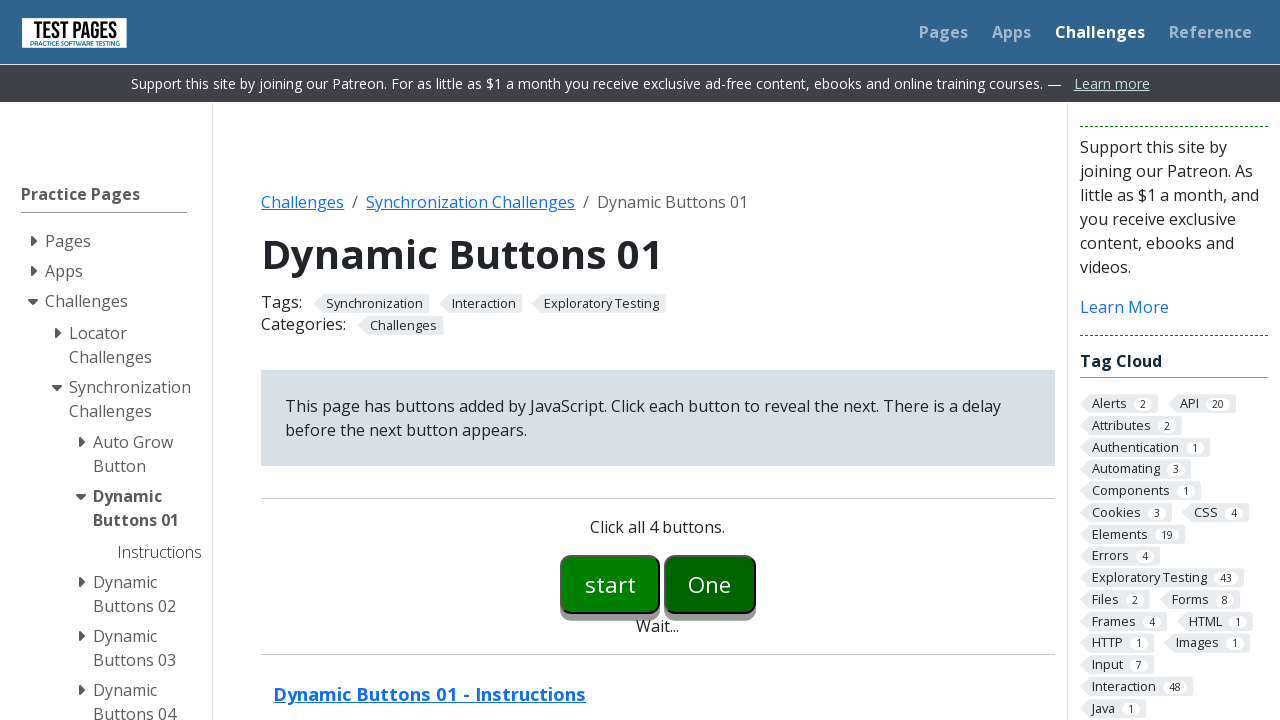

Clicked button 02 at (756, 584) on #button02
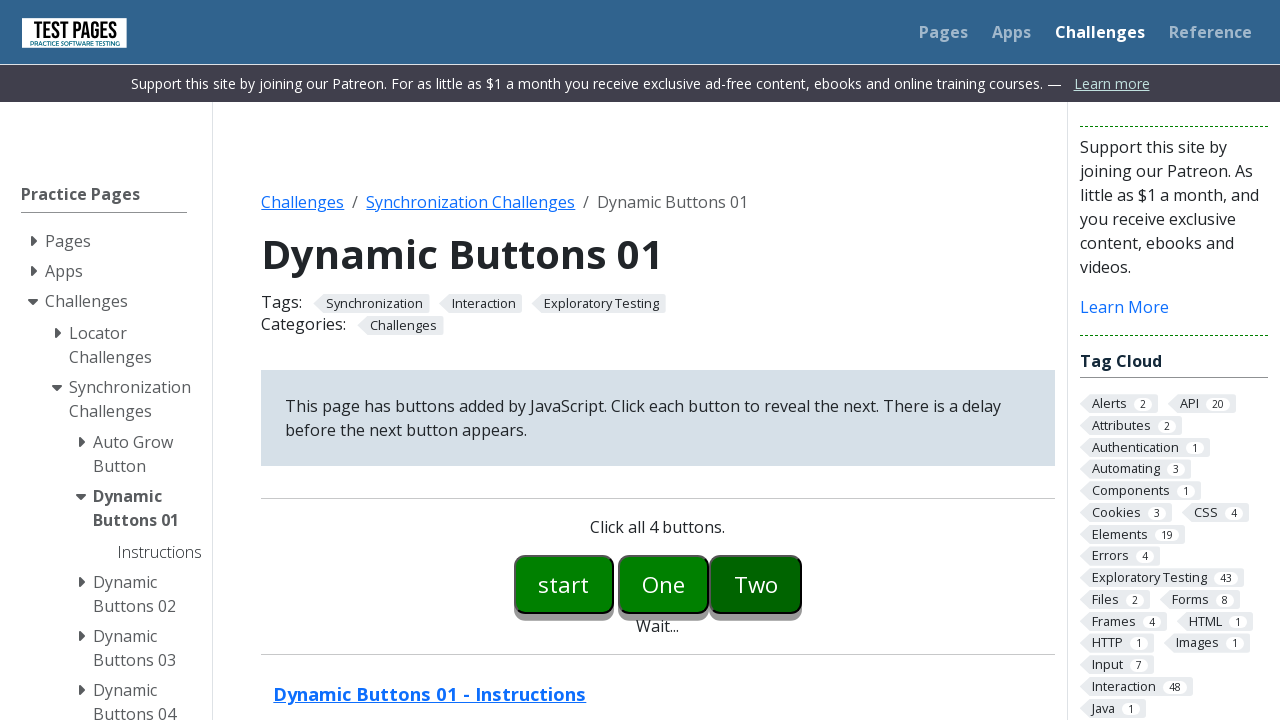

Clicked button 03 at (802, 584) on #button03
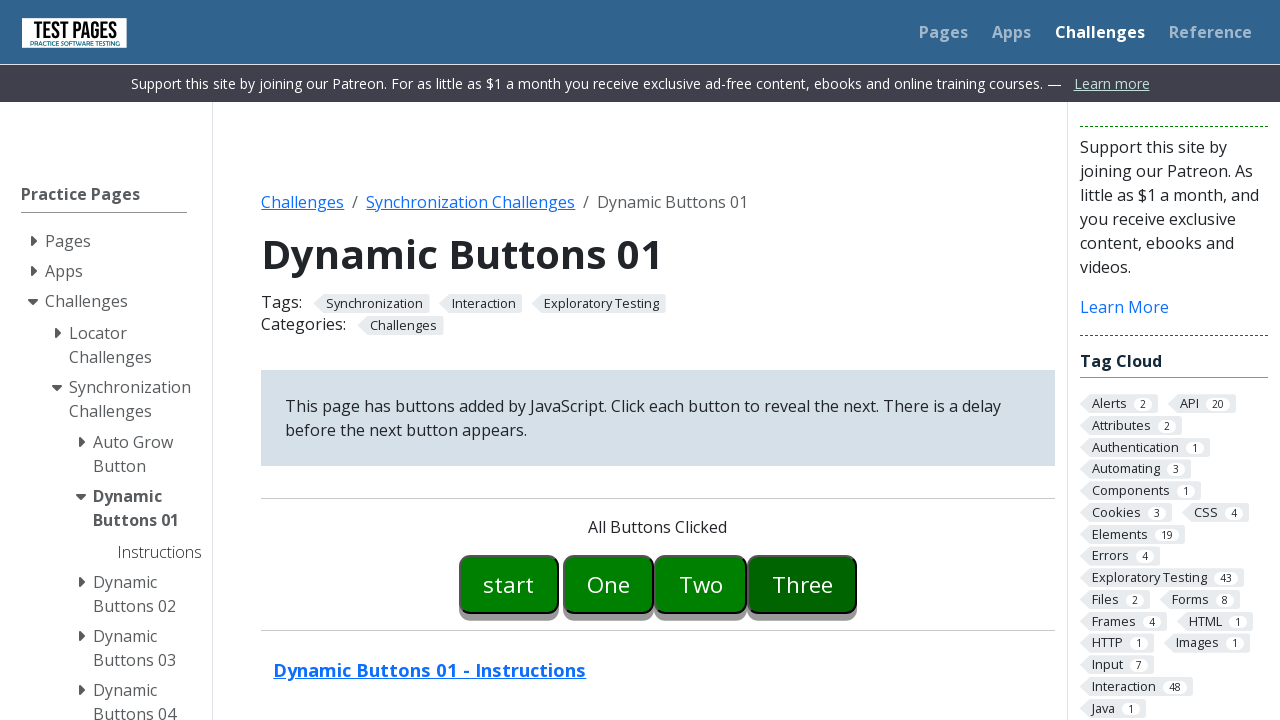

Verified completion message 'All Buttons Clicked' is displayed
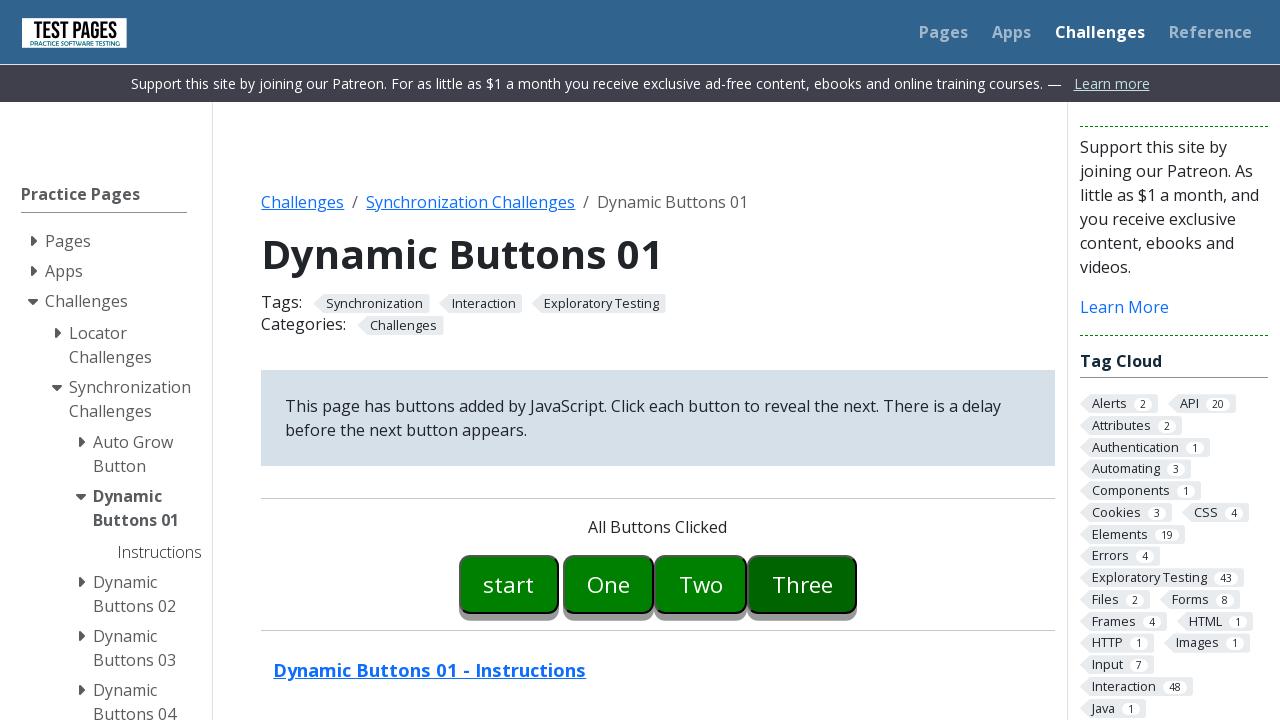

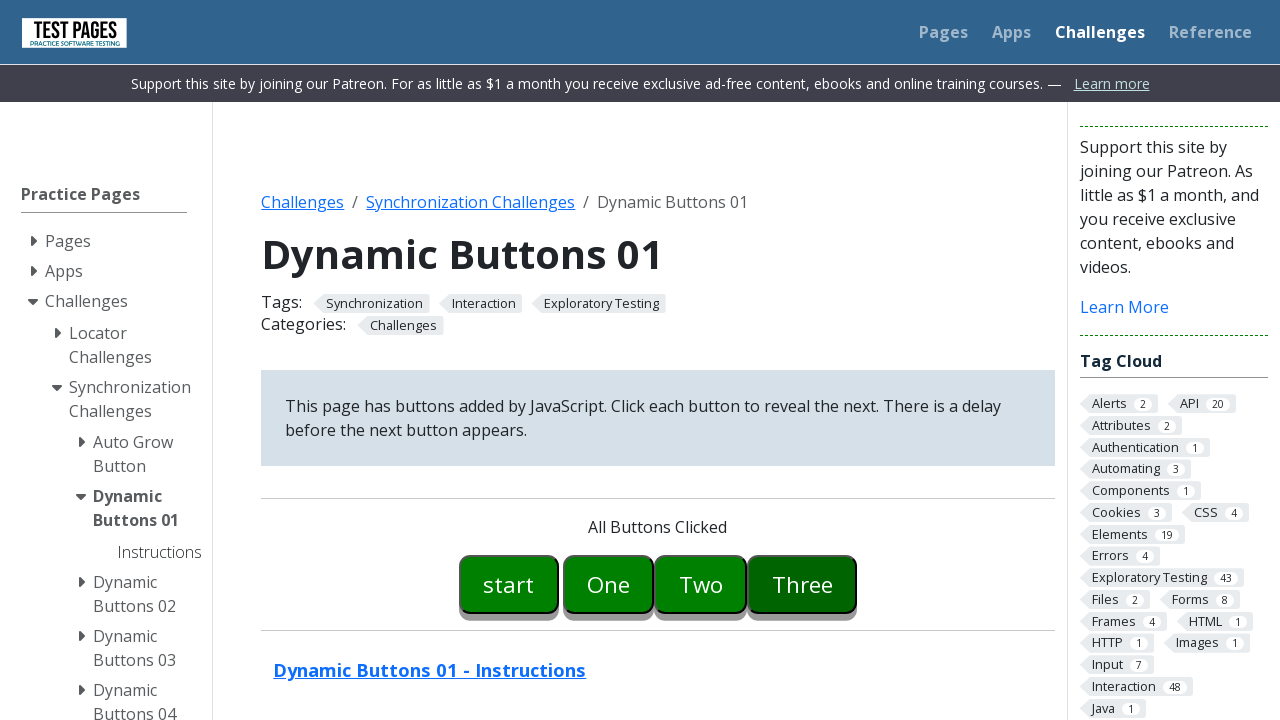